Tests dropdown and checkbox functionality on a flight booking practice page, including selecting a "friends and family" checkbox, clicking trip type radio button, and incrementing passenger counts (adults, children, infants)

Starting URL: https://rahulshettyacademy.com/dropdownsPractise/

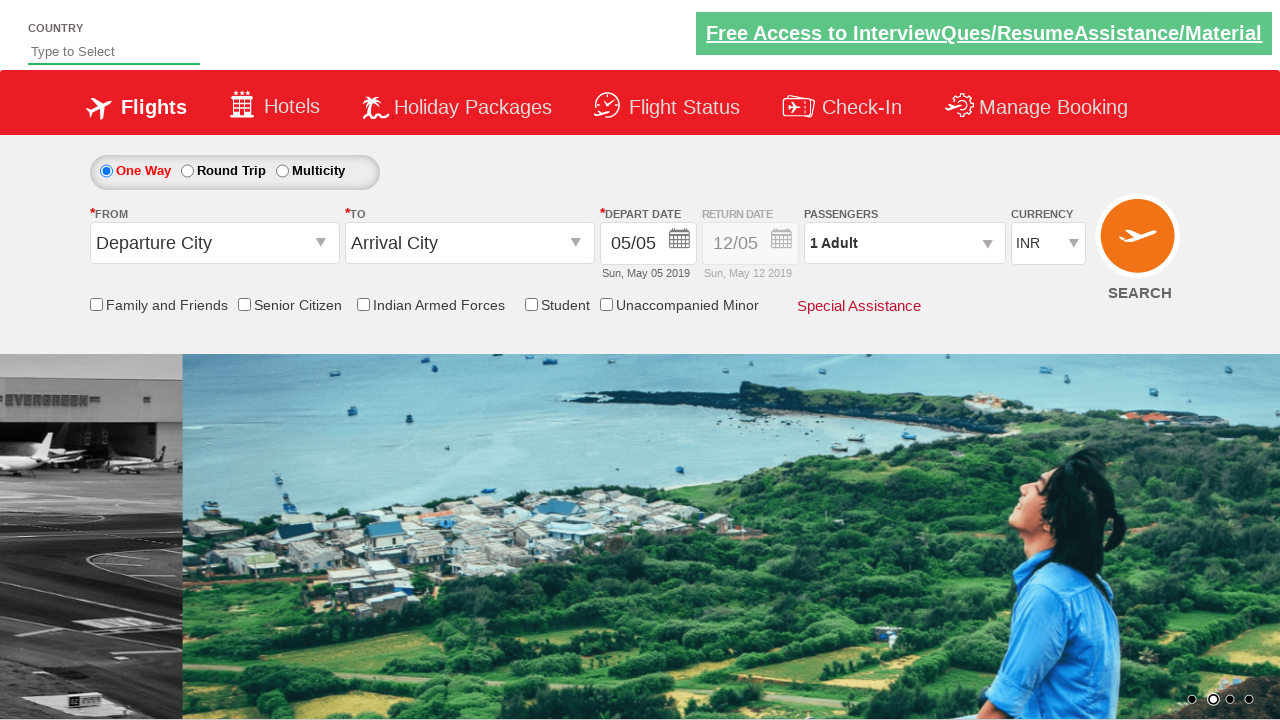

Clicked 'friends and family' checkbox at (96, 304) on xpath=//input[contains(@id,'friendsandfamily')]
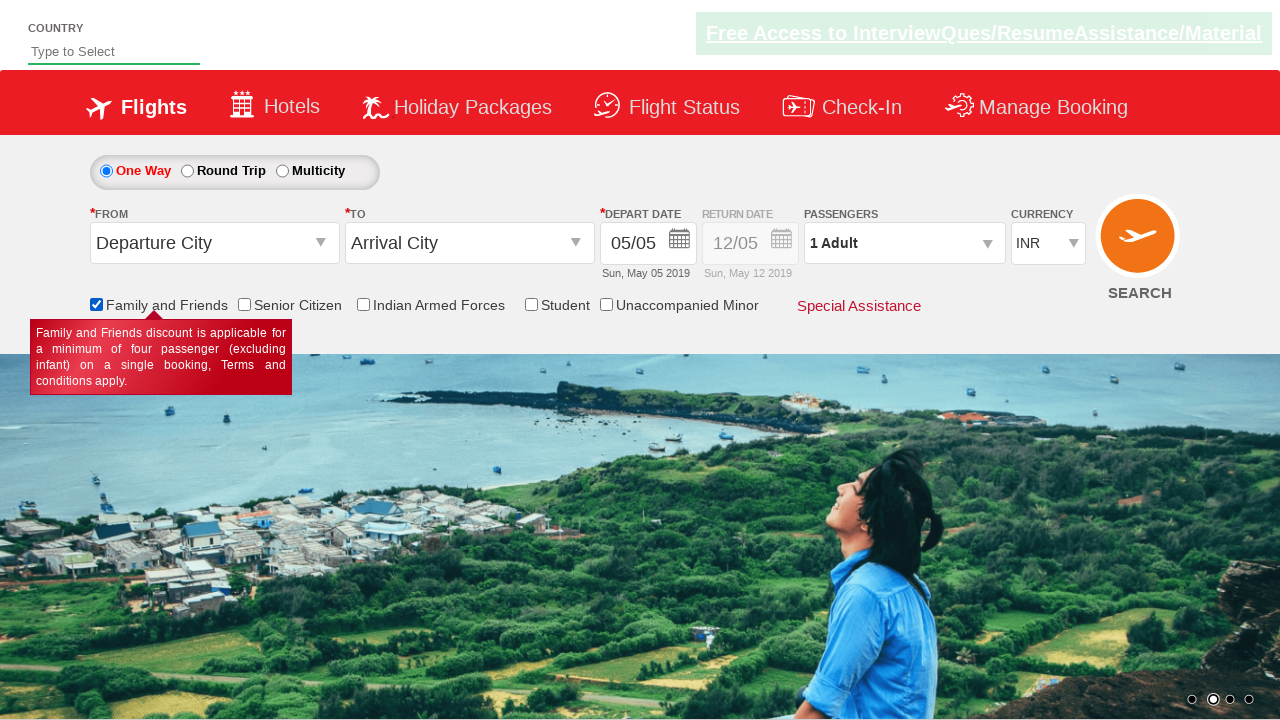

Selected one-way trip radio button at (187, 171) on #ctl00_mainContent_rbtnl_Trip_1
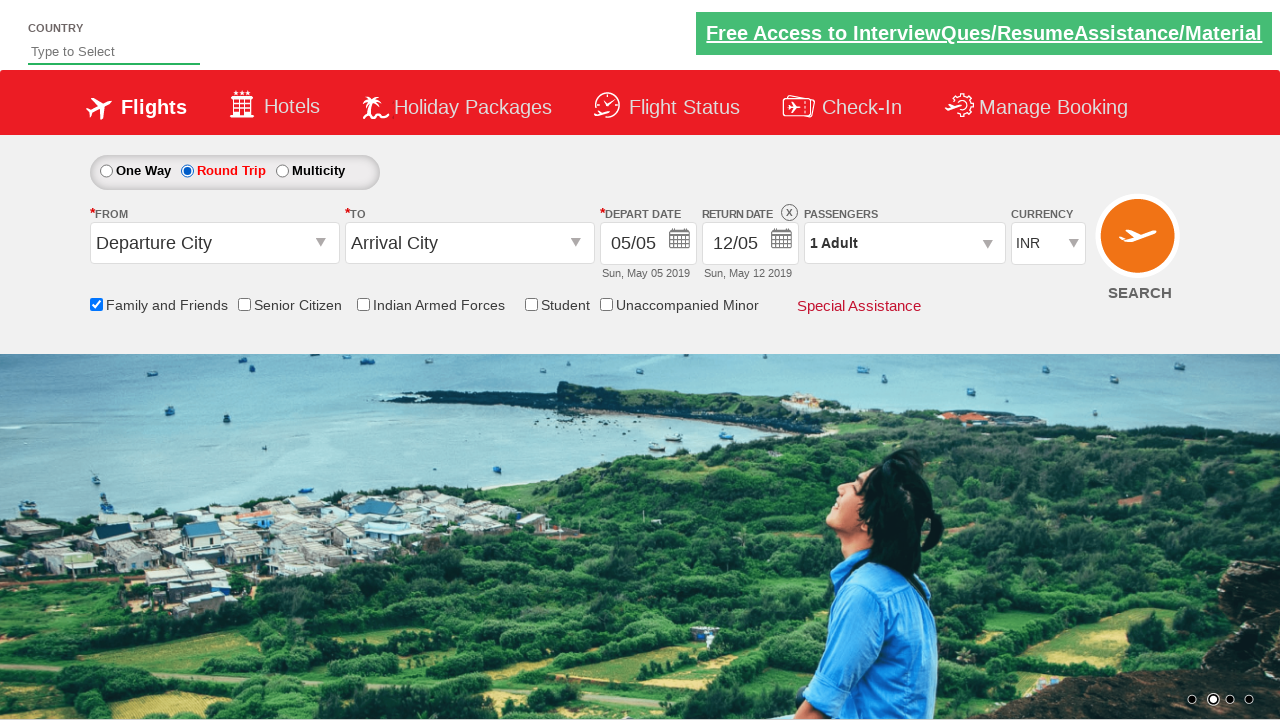

Clicked passenger info dropdown to open it at (904, 243) on #divpaxinfo
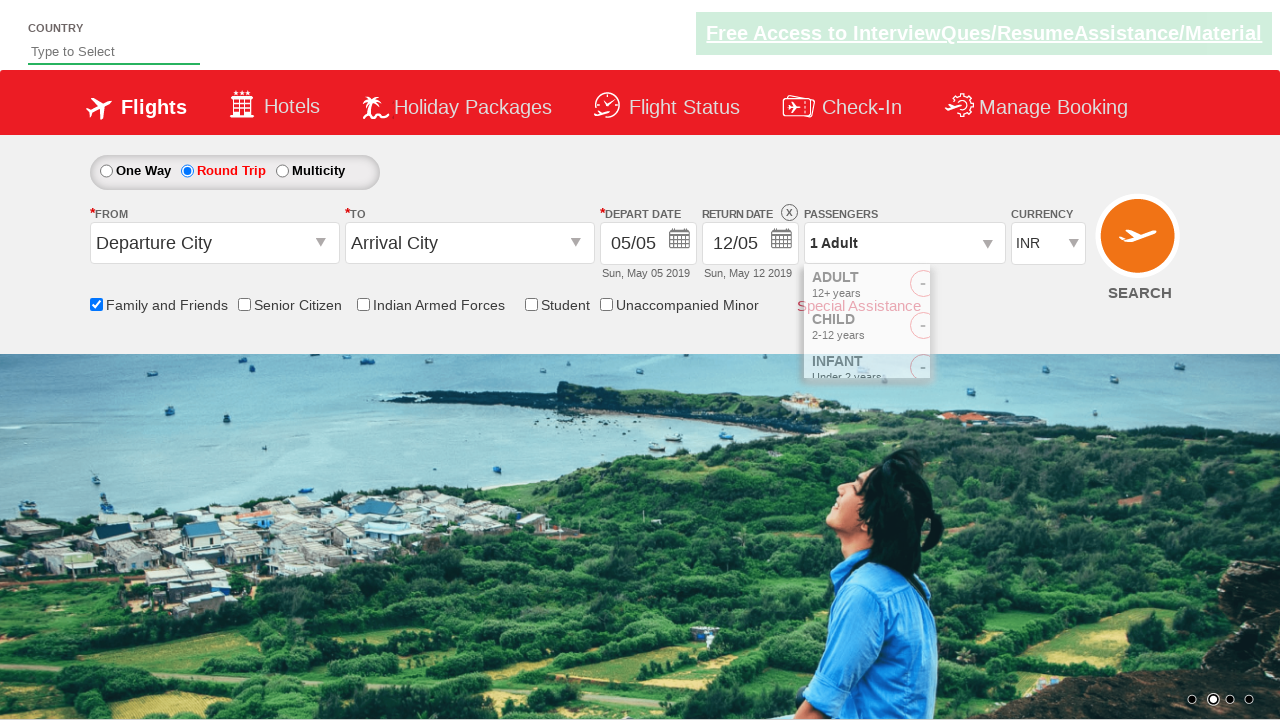

Waited 2 seconds for dropdown to load
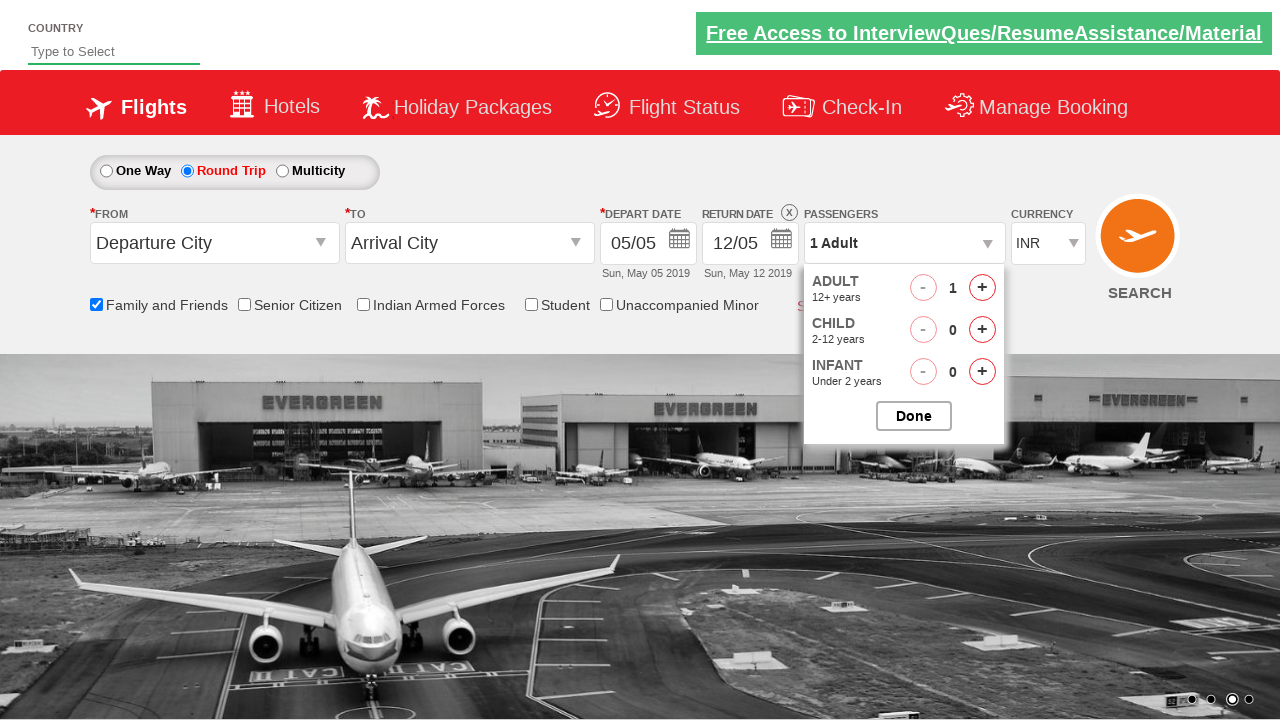

Incremented adult count (iteration 1/4) at (982, 288) on #hrefIncAdt
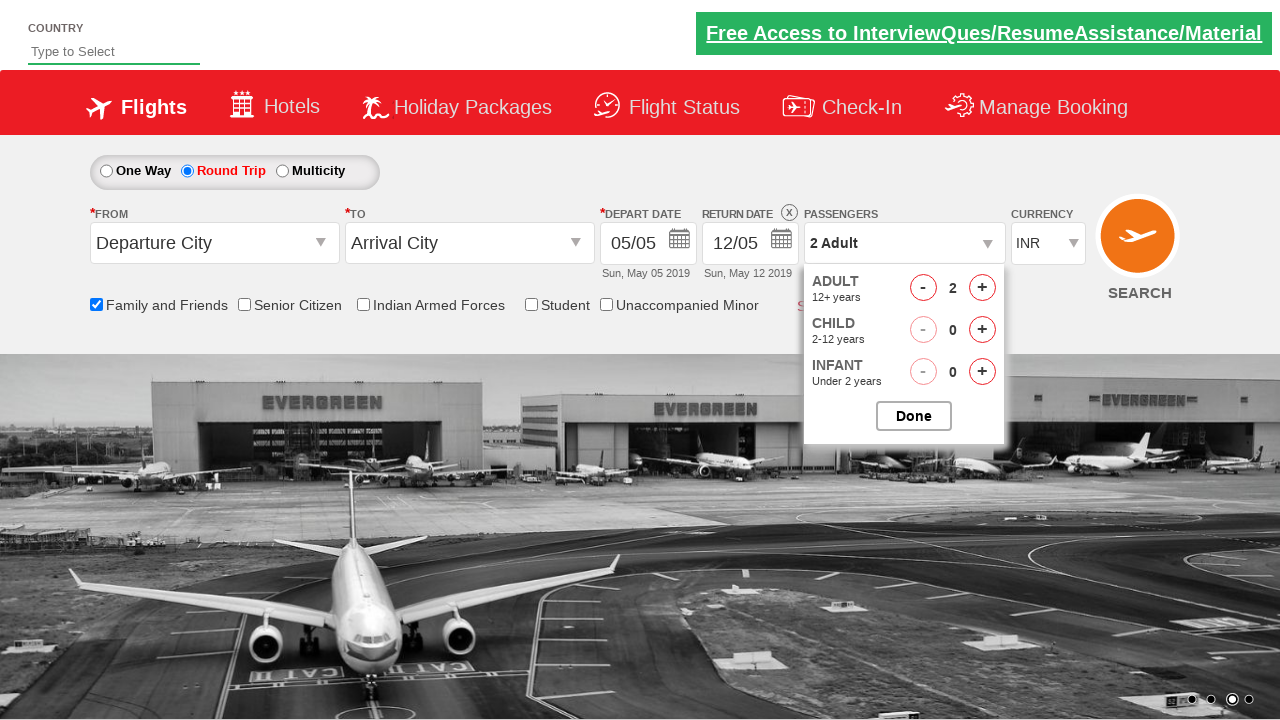

Incremented adult count (iteration 2/4) at (982, 288) on #hrefIncAdt
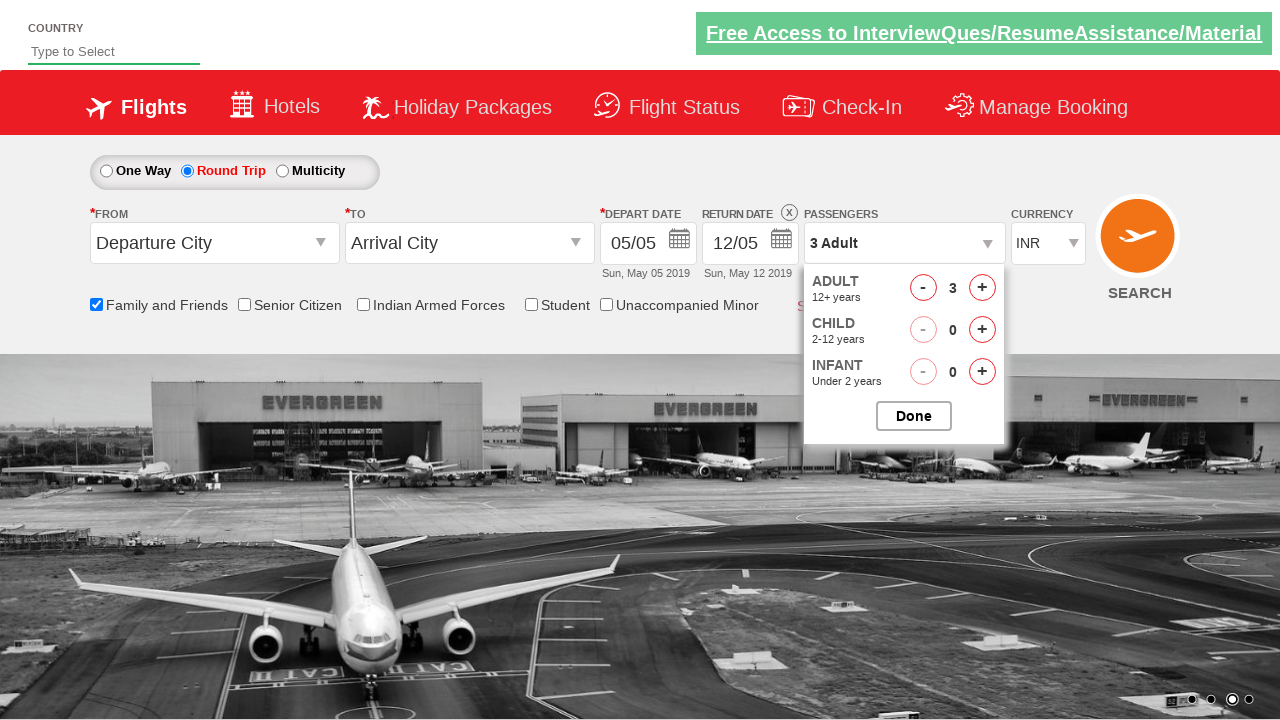

Incremented adult count (iteration 3/4) at (982, 288) on #hrefIncAdt
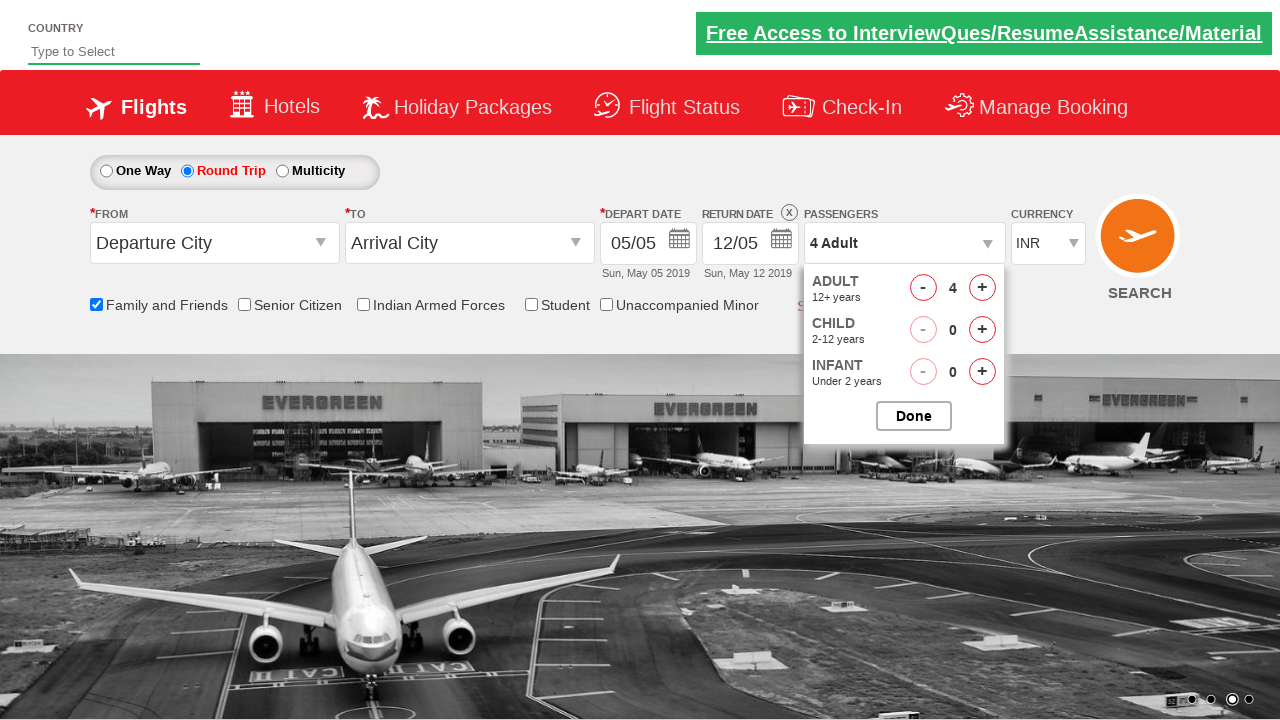

Incremented adult count (iteration 4/4) at (982, 288) on #hrefIncAdt
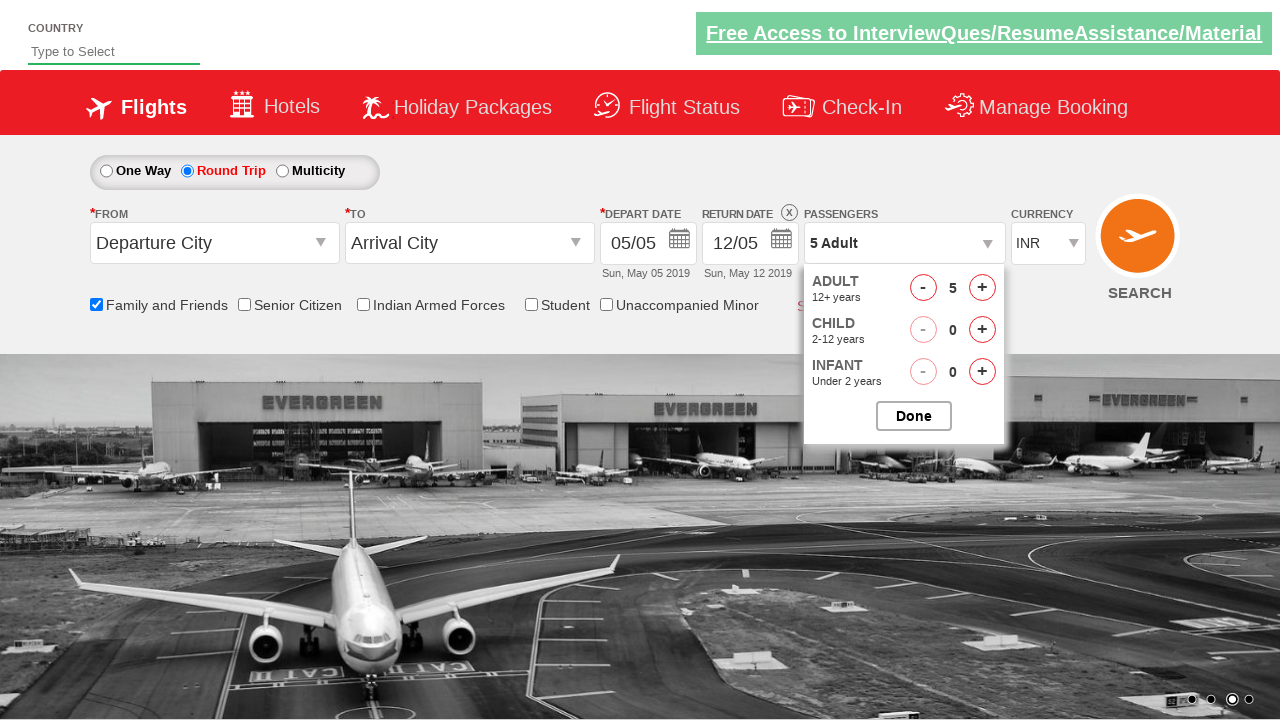

Incremented child count (iteration 1/2) at (982, 330) on #hrefIncChd
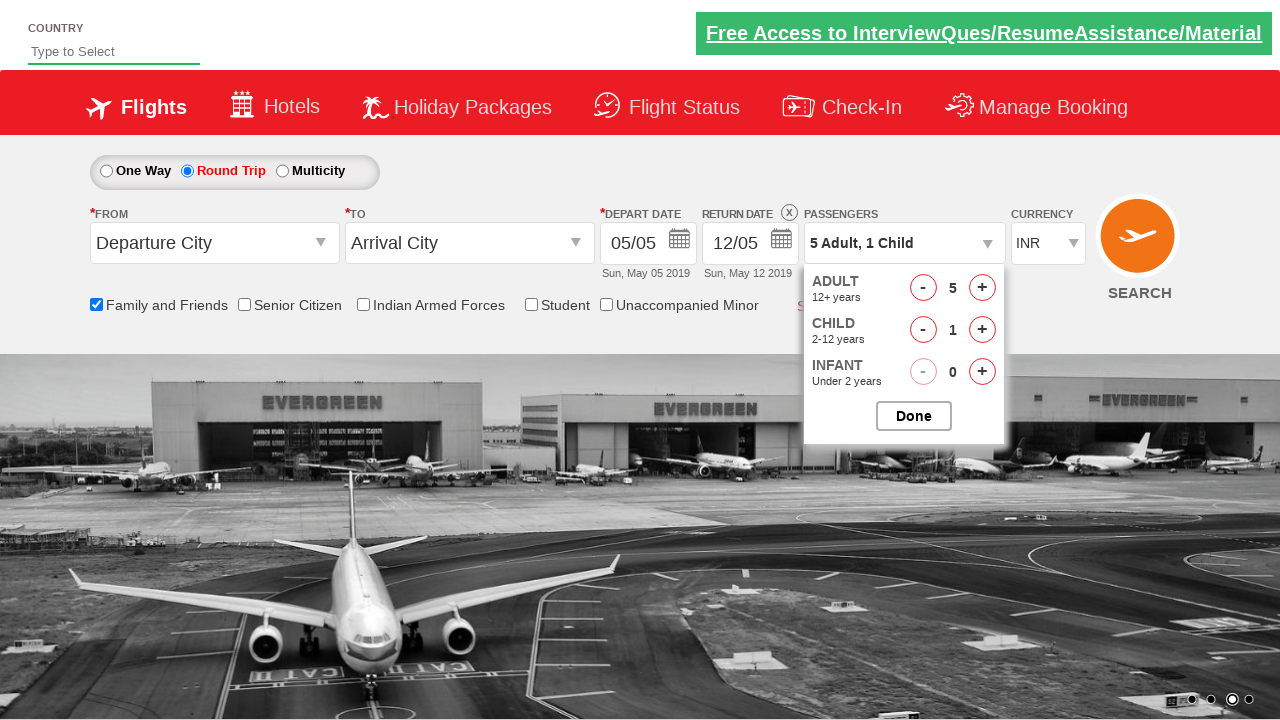

Incremented child count (iteration 2/2) at (982, 330) on #hrefIncChd
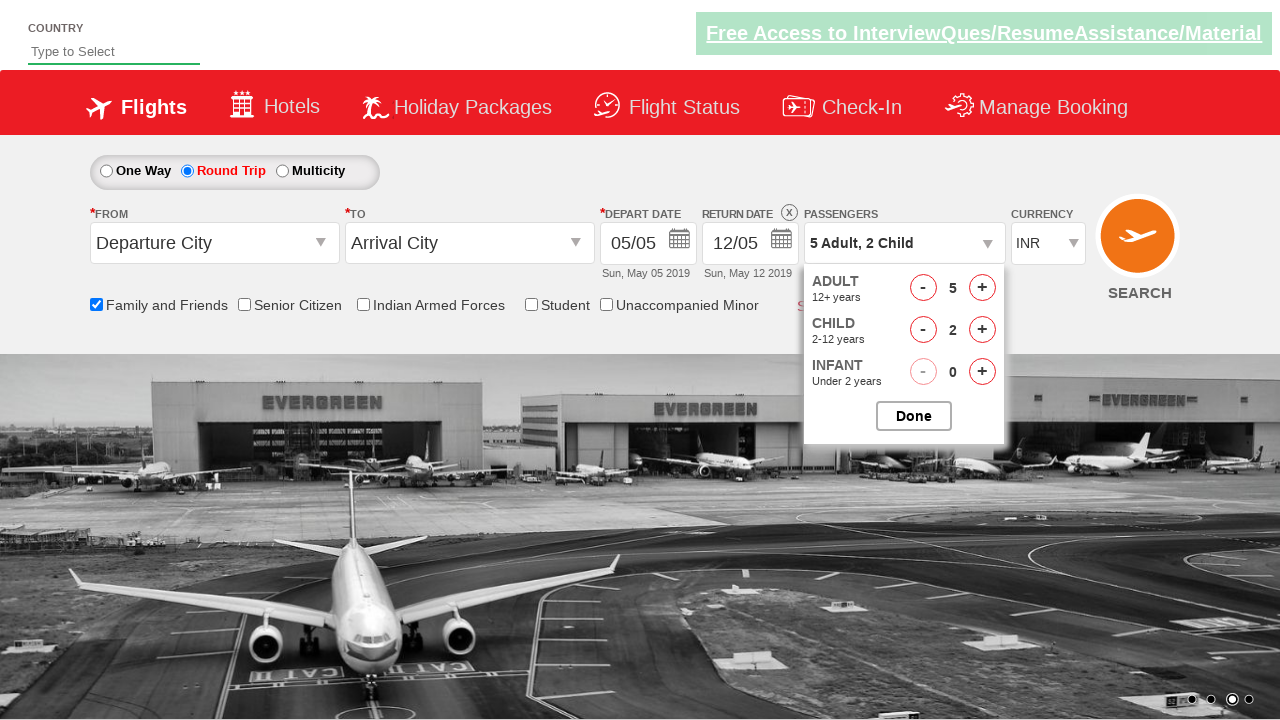

Incremented infant count at (982, 372) on #hrefIncInf
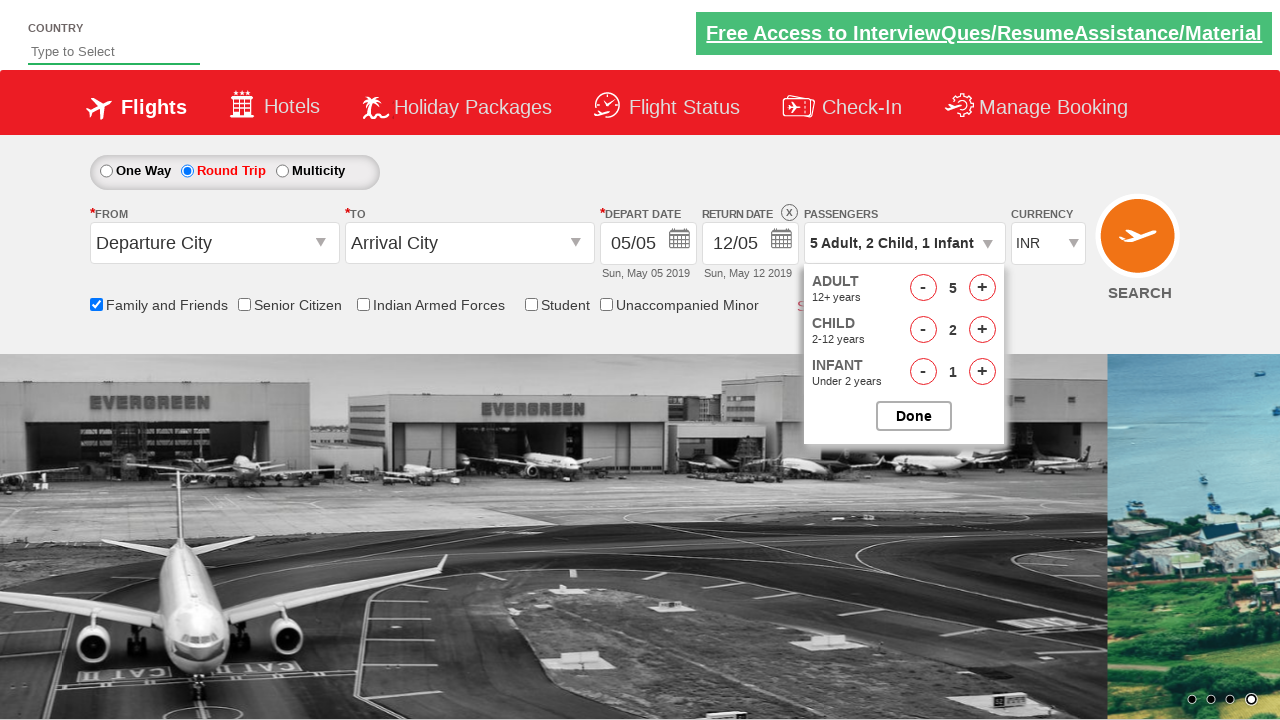

Closed passenger options dropdown at (914, 416) on #btnclosepaxoption
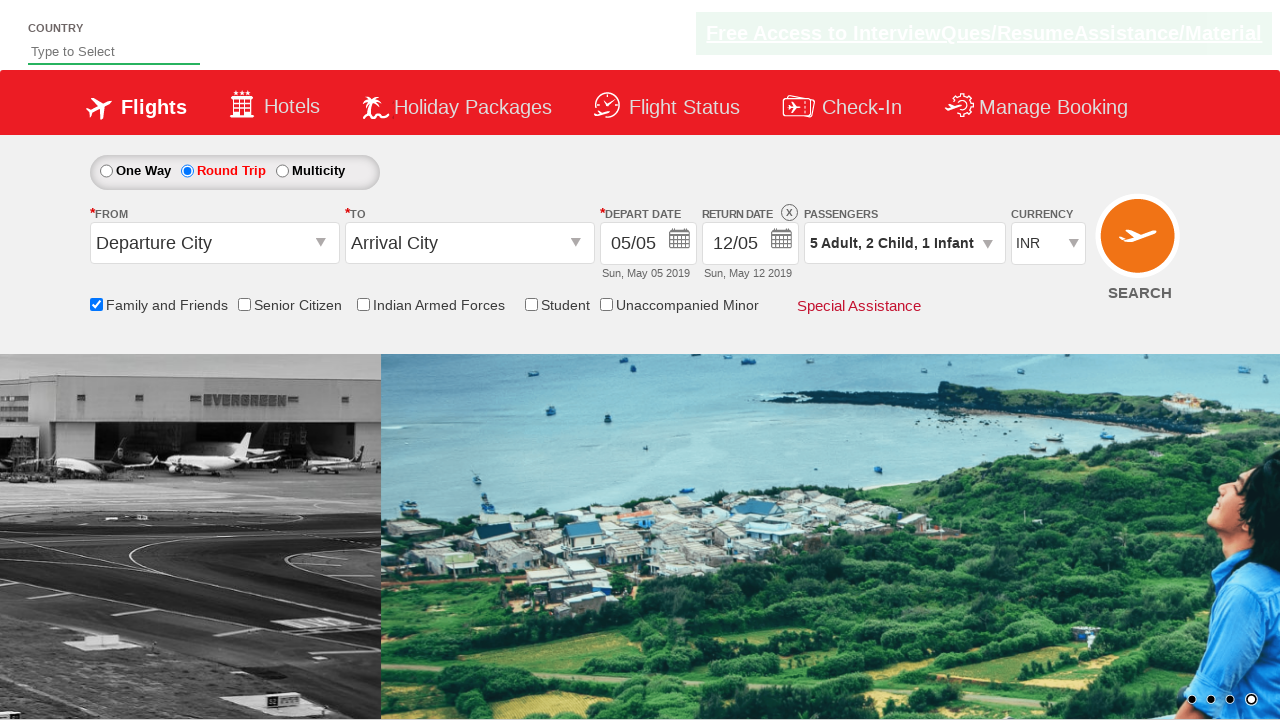

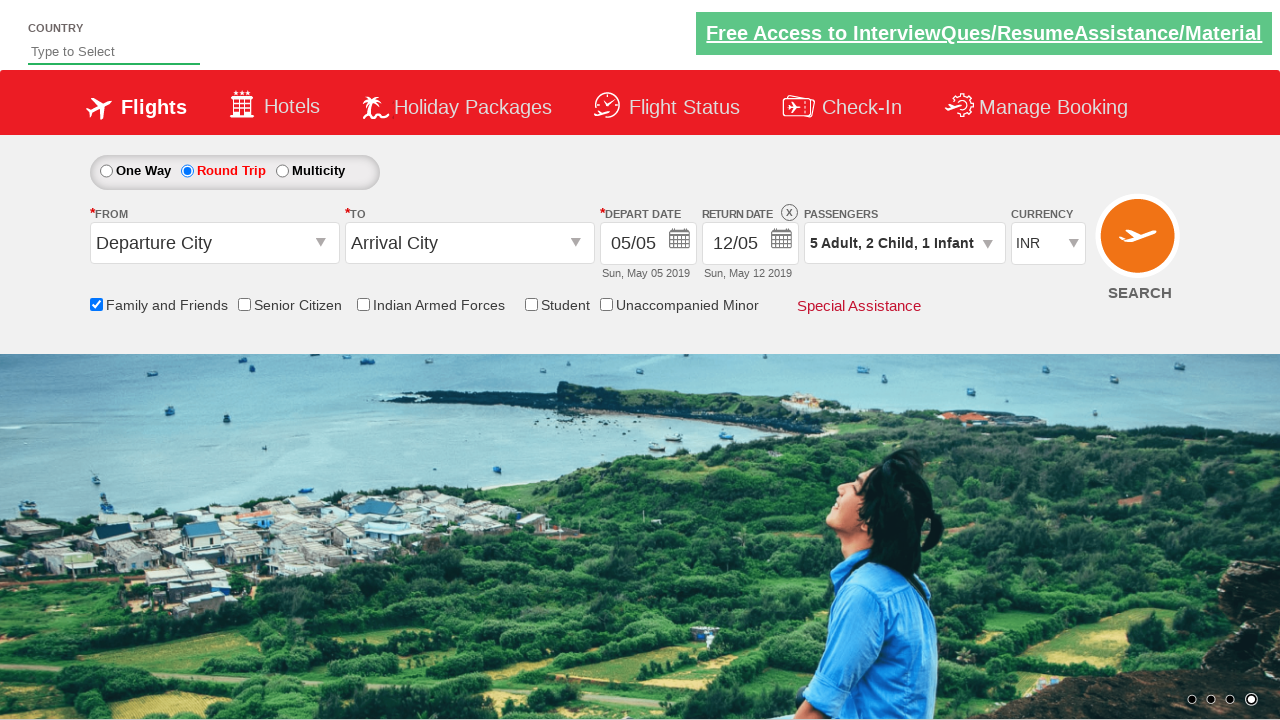